Navigates to the Rahul Shetty Academy homepage and verifies the page loads

Starting URL: https://rahulshettyacademy.com

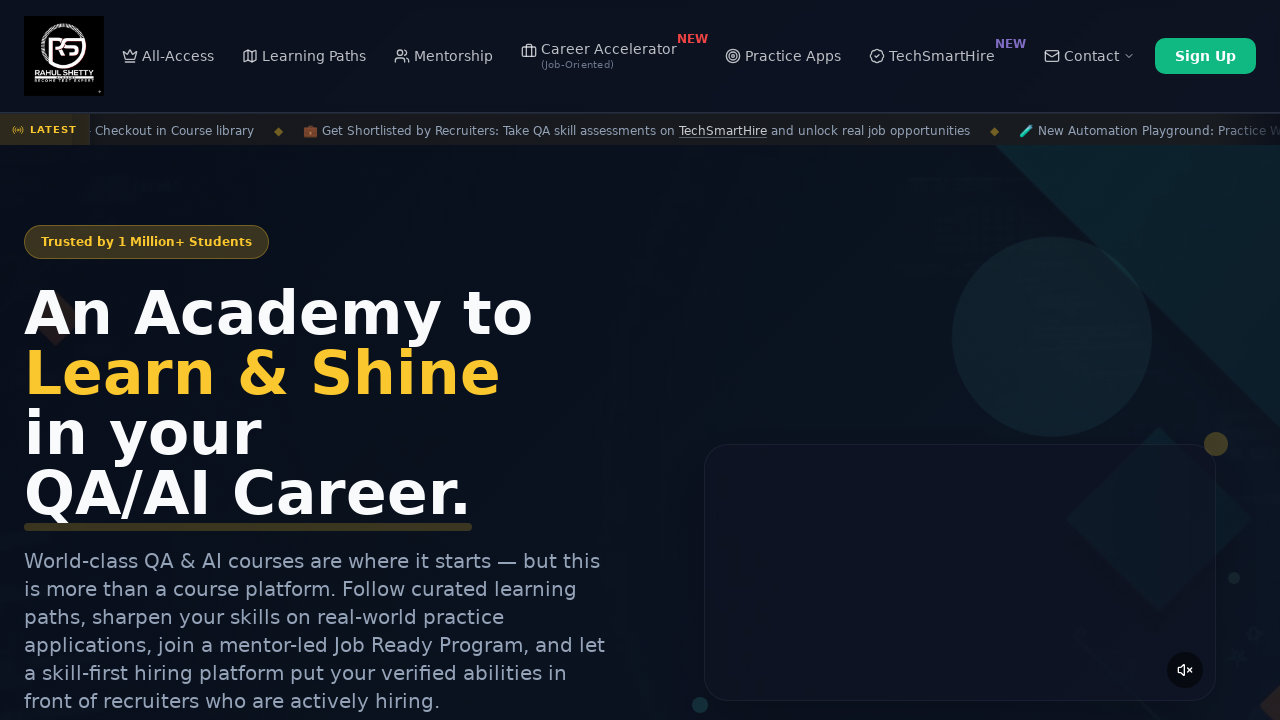

Waited for page DOM content to load
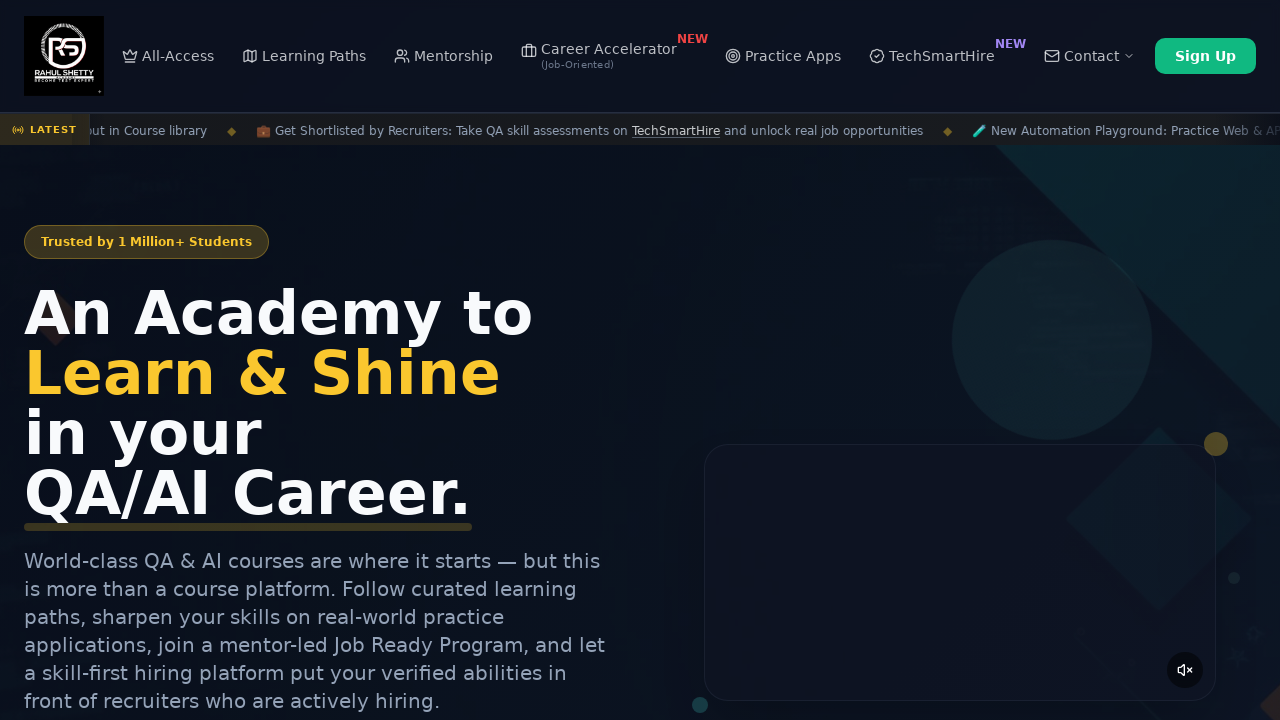

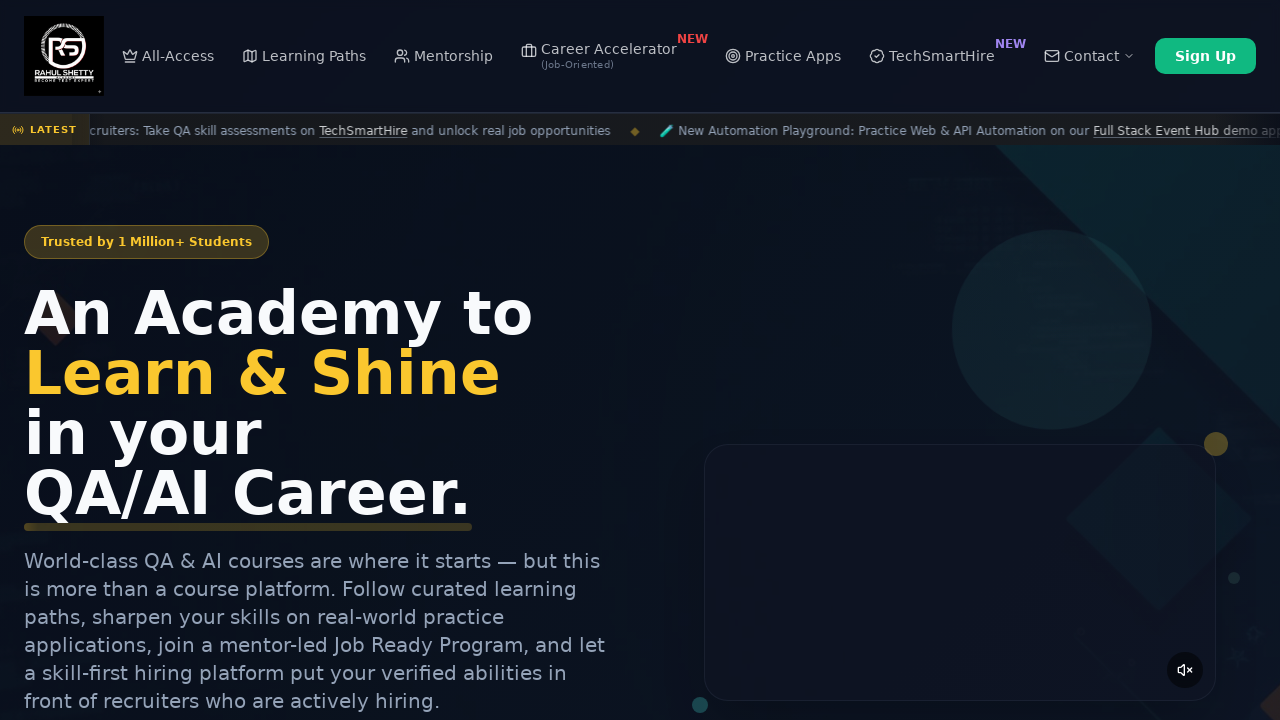